Tests the hover functionality by clicking on a figure element and verifying that user information becomes visible

Starting URL: http://the-internet.herokuapp.com/hovers

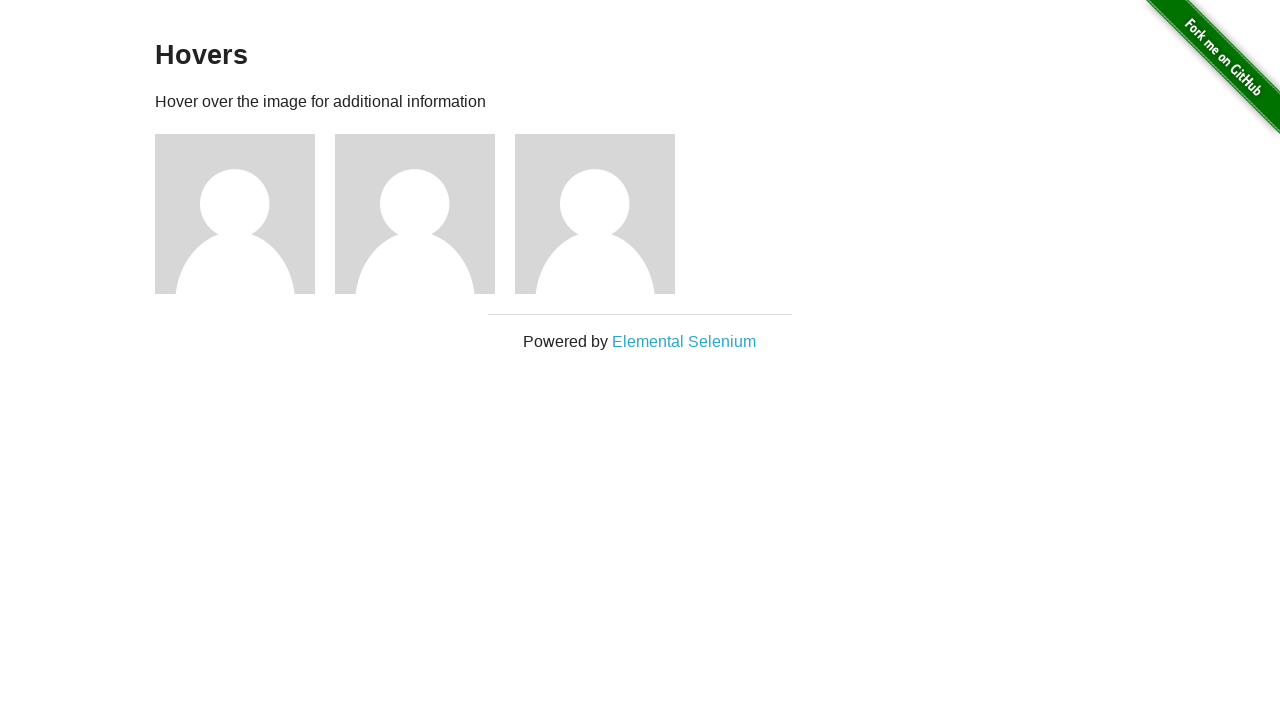

Clicked on figure element to trigger hover at (245, 214) on .figure
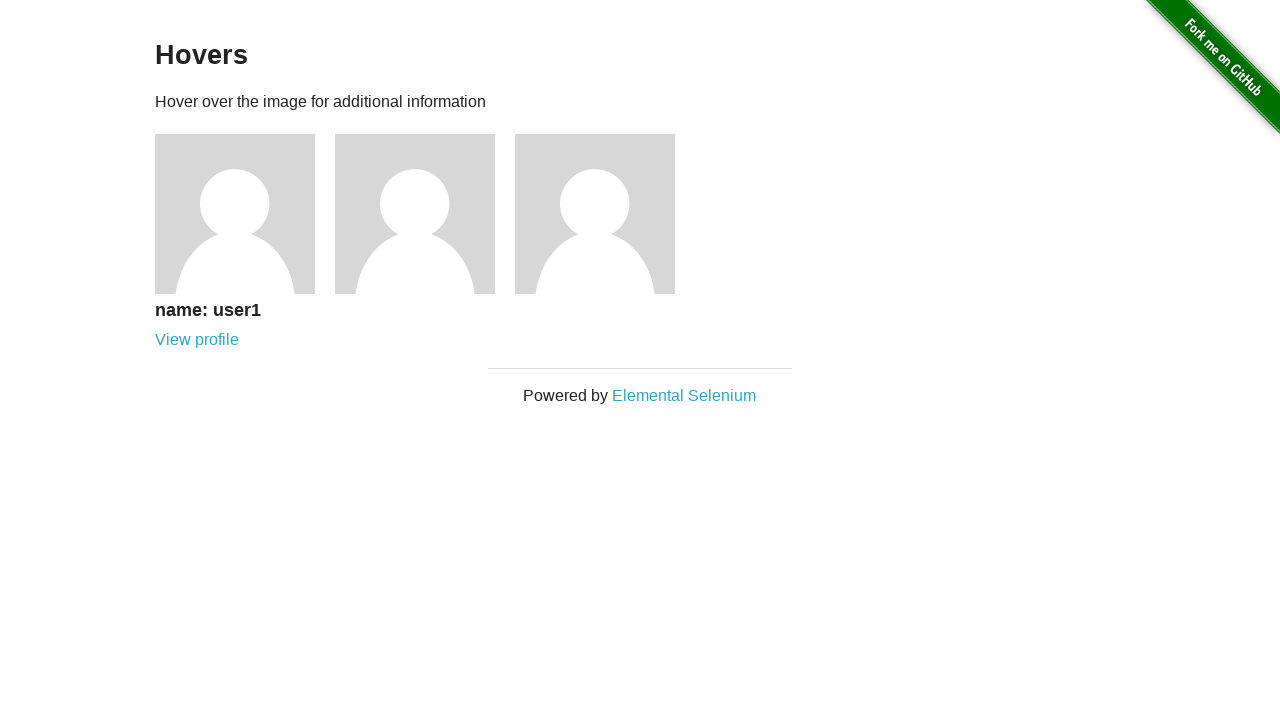

User information element 'name: user1' became visible
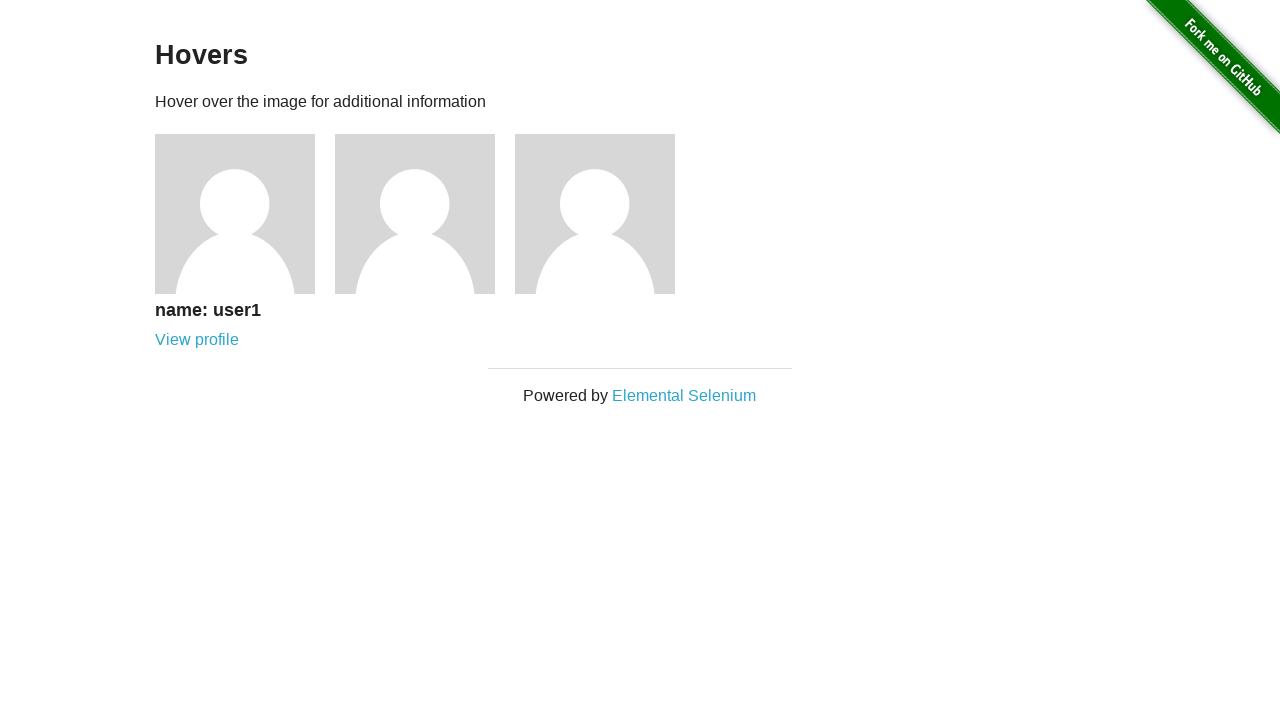

Verified that user information is visible
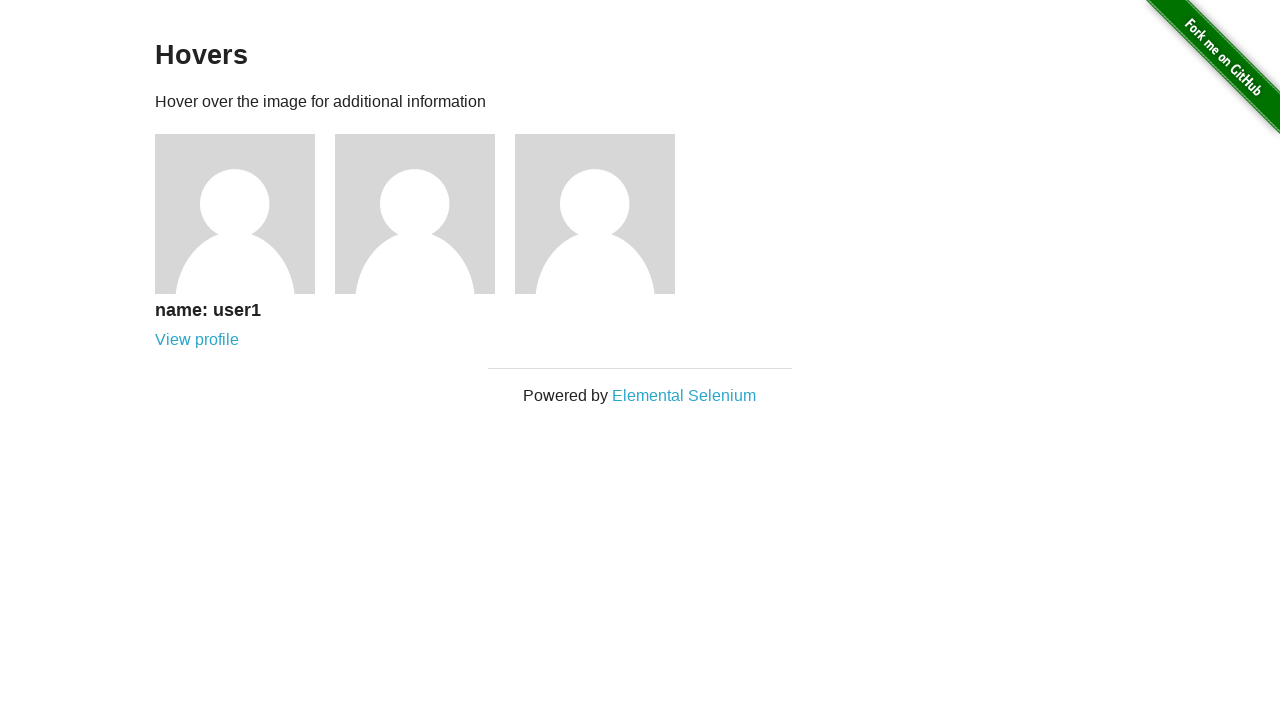

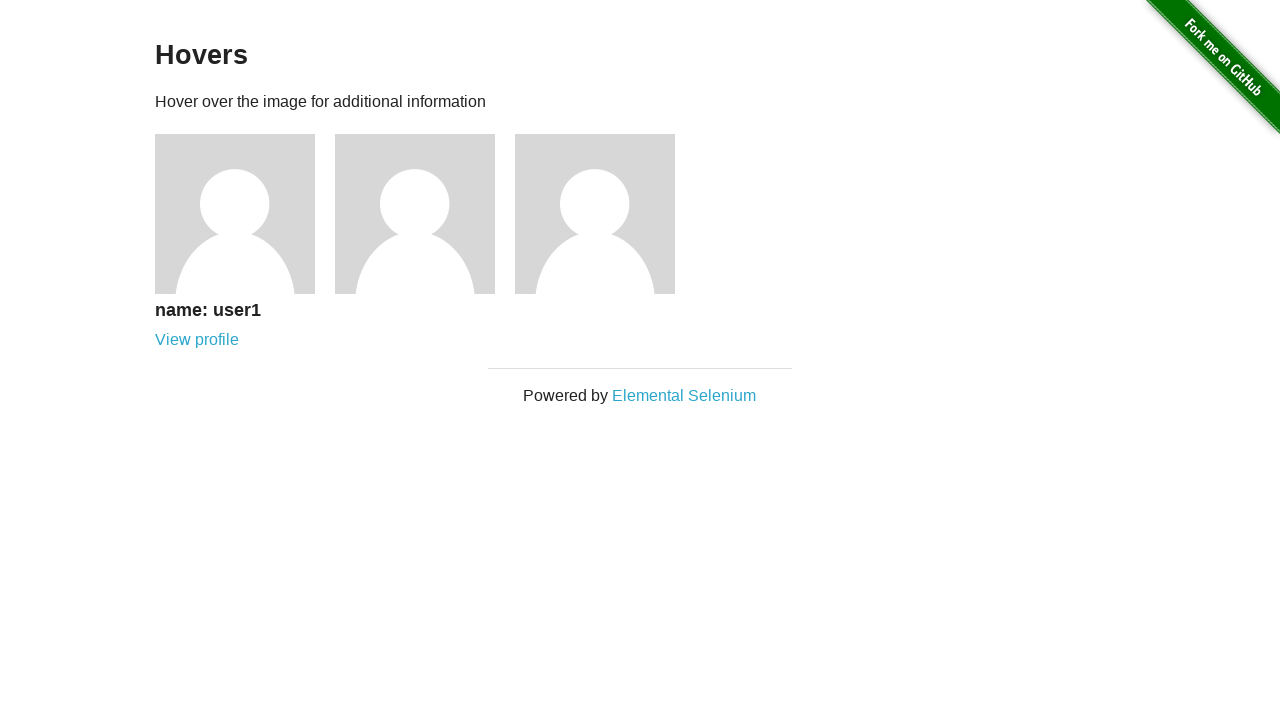